Tests the date picker functionality on a practice form by navigating to the forms section, opening the date picker, and selecting a specific date using dropdown selections

Starting URL: https://demoqa.com/

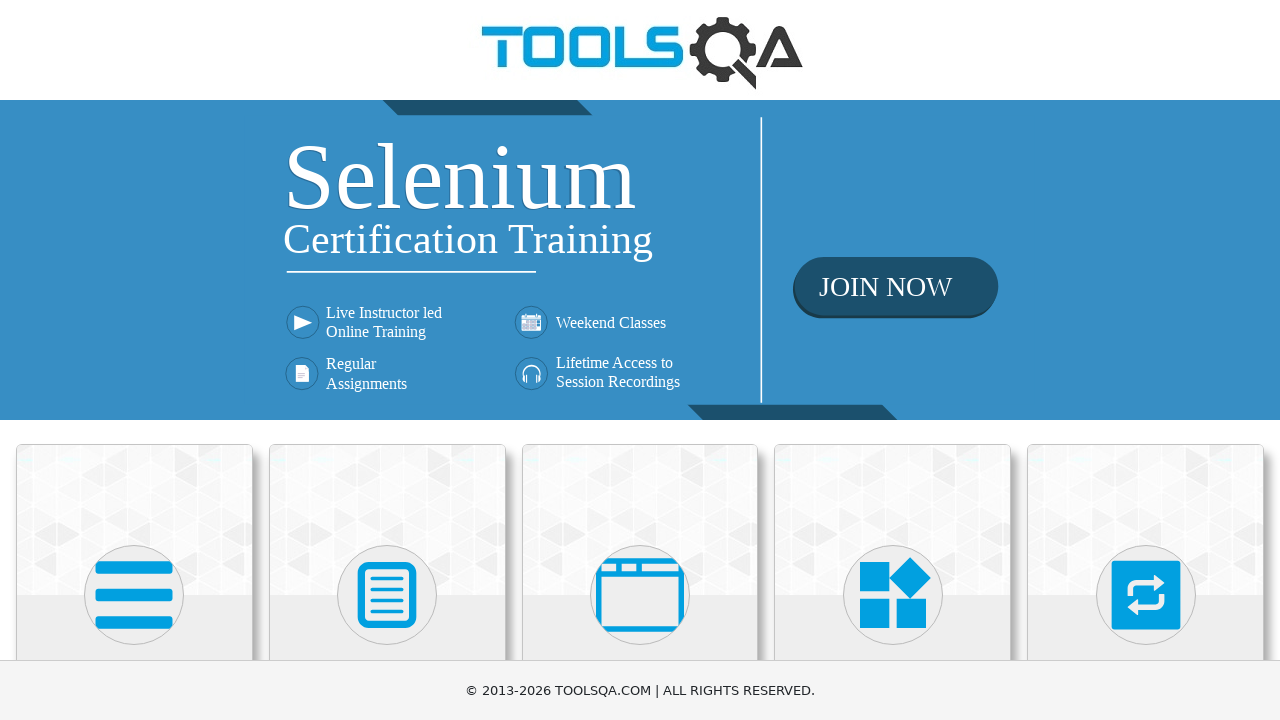

Scrolled down 250px to see Forms section
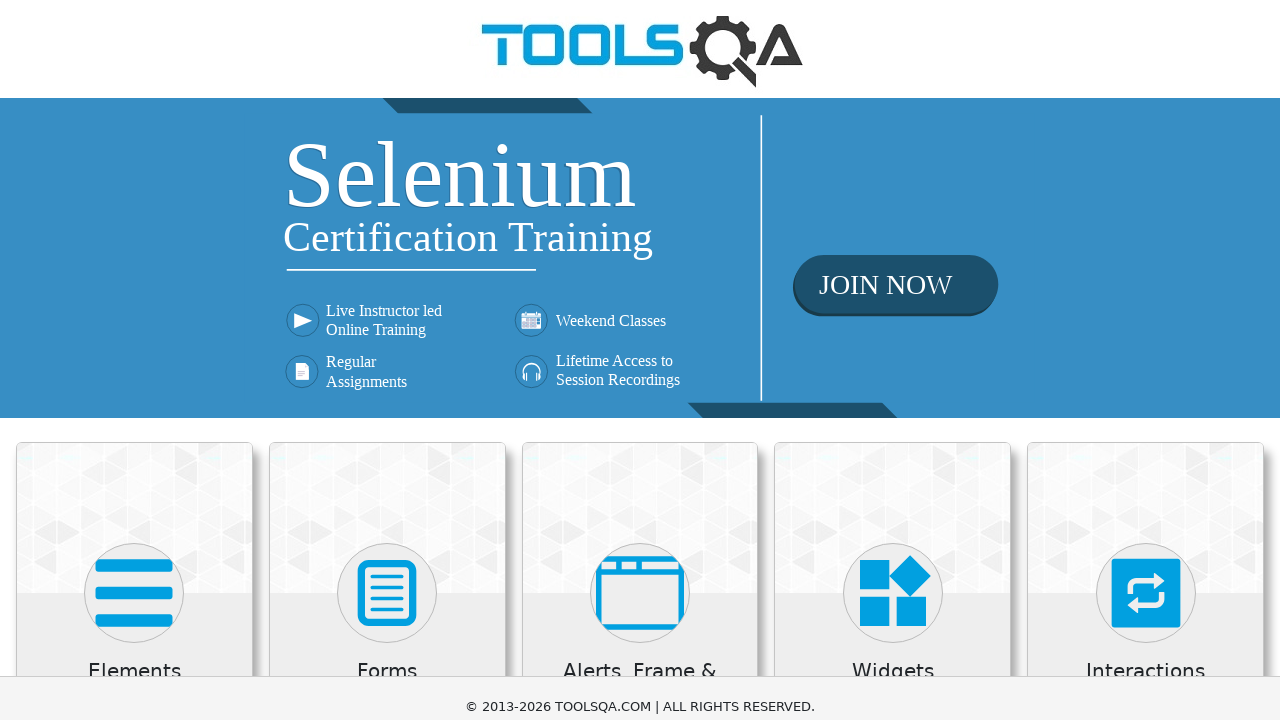

Clicked on Forms section at (387, 423) on xpath=//h5[text()='Forms']
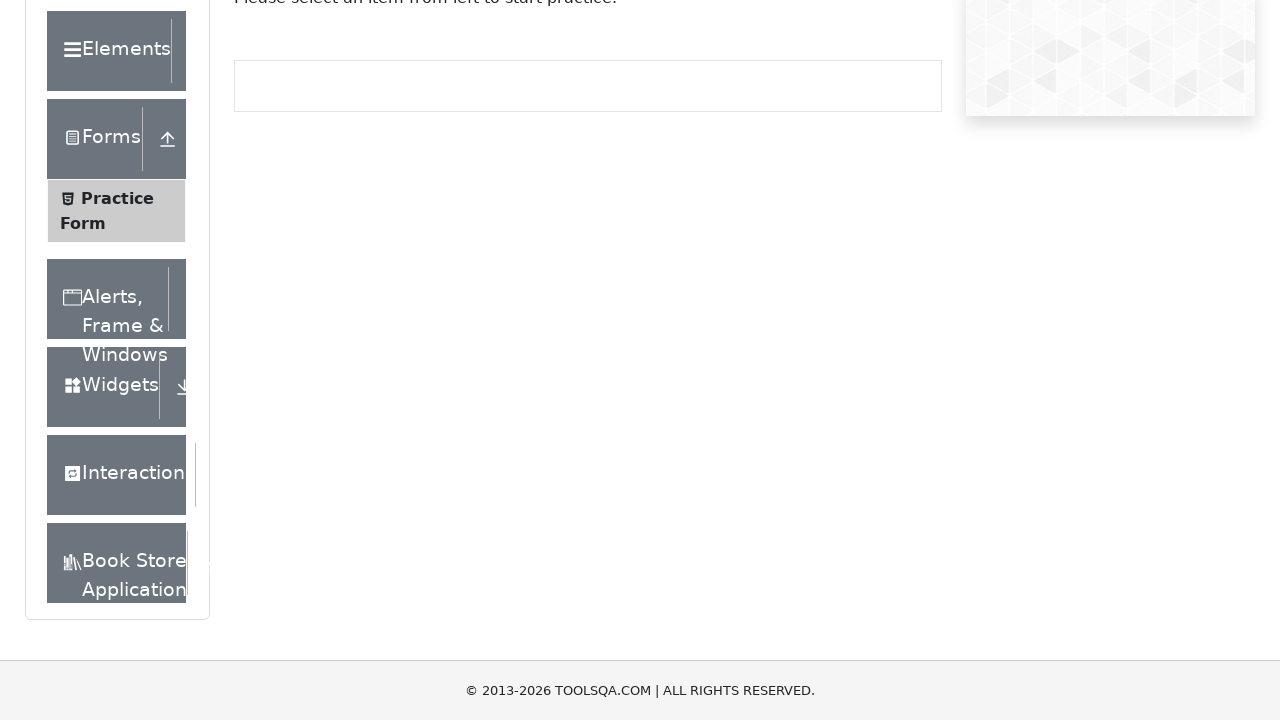

Clicked on Practice Form at (117, 198) on xpath=//span[text()='Practice Form']
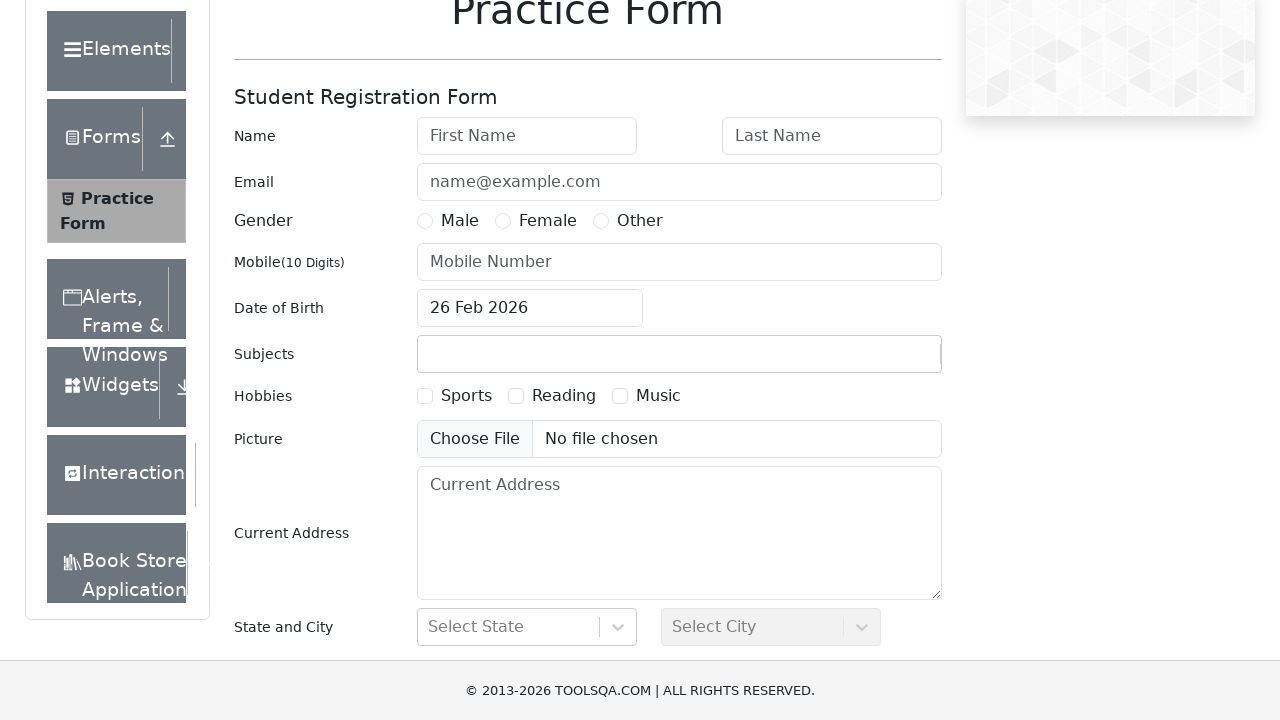

Scrolled down 400px to see date picker
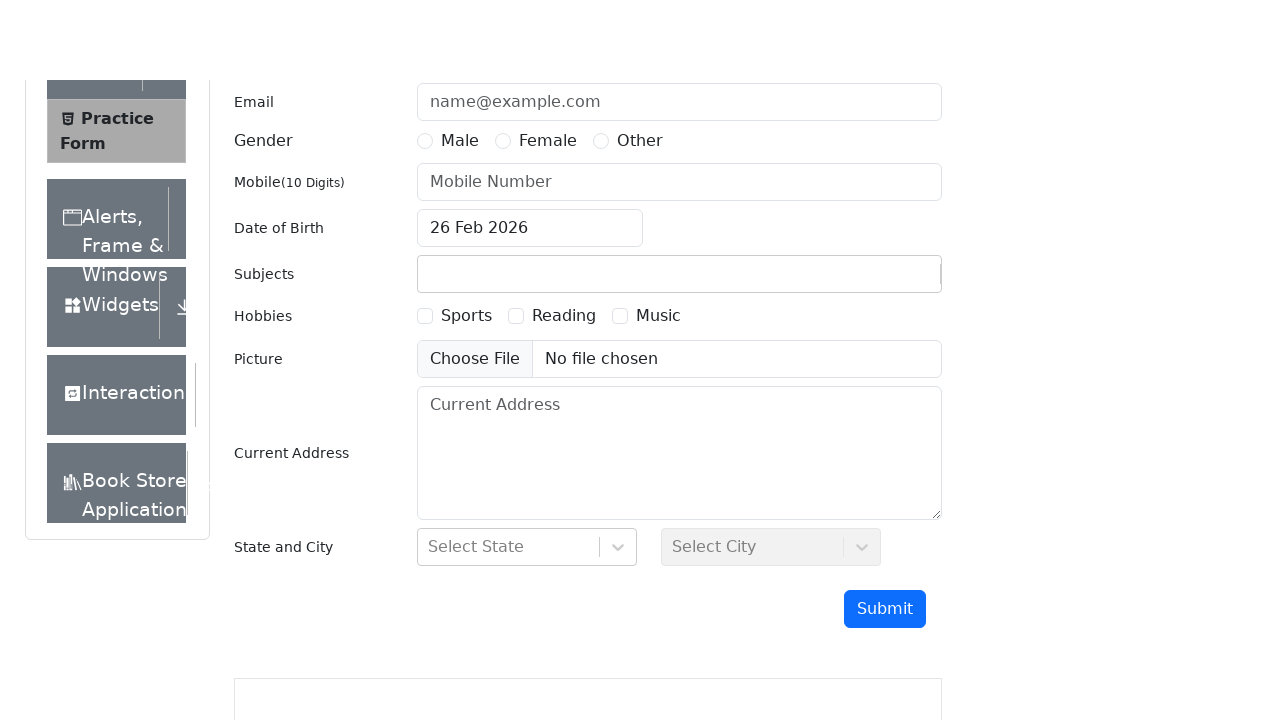

Clicked on date of birth input to open date picker at (530, 118) on #dateOfBirthInput
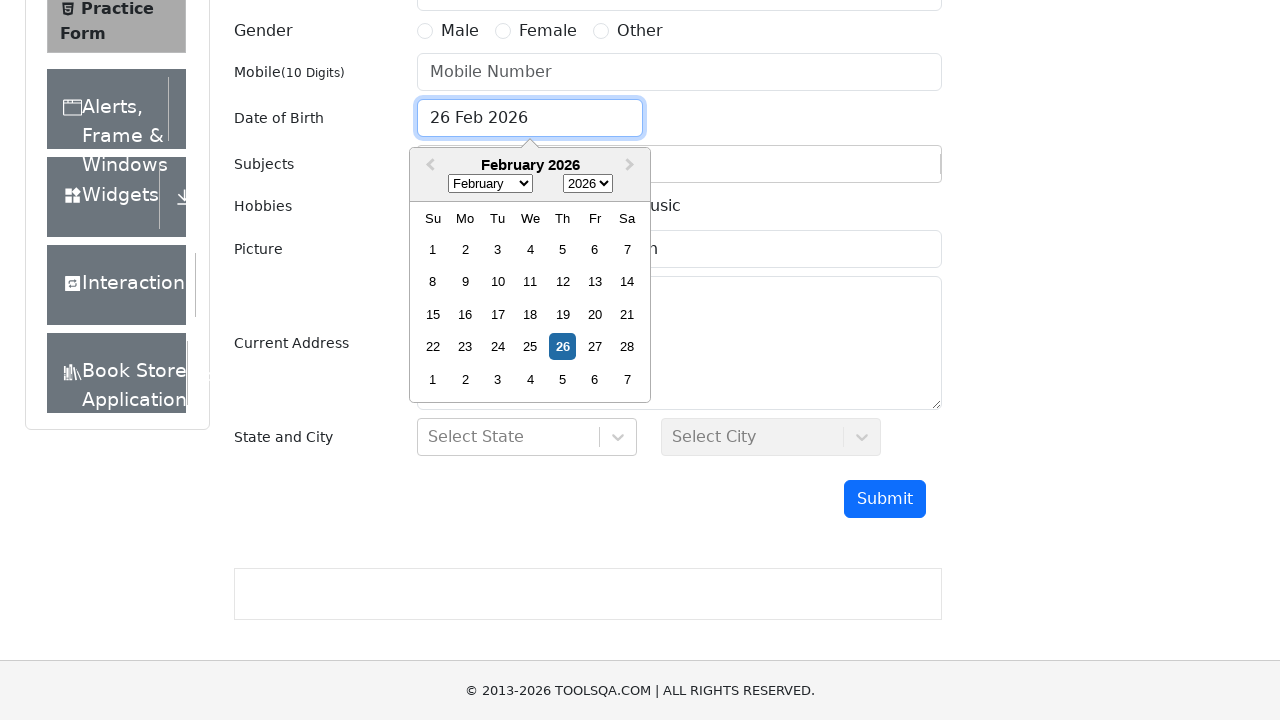

Selected June from month dropdown on xpath=//select[@class='react-datepicker__month-select']
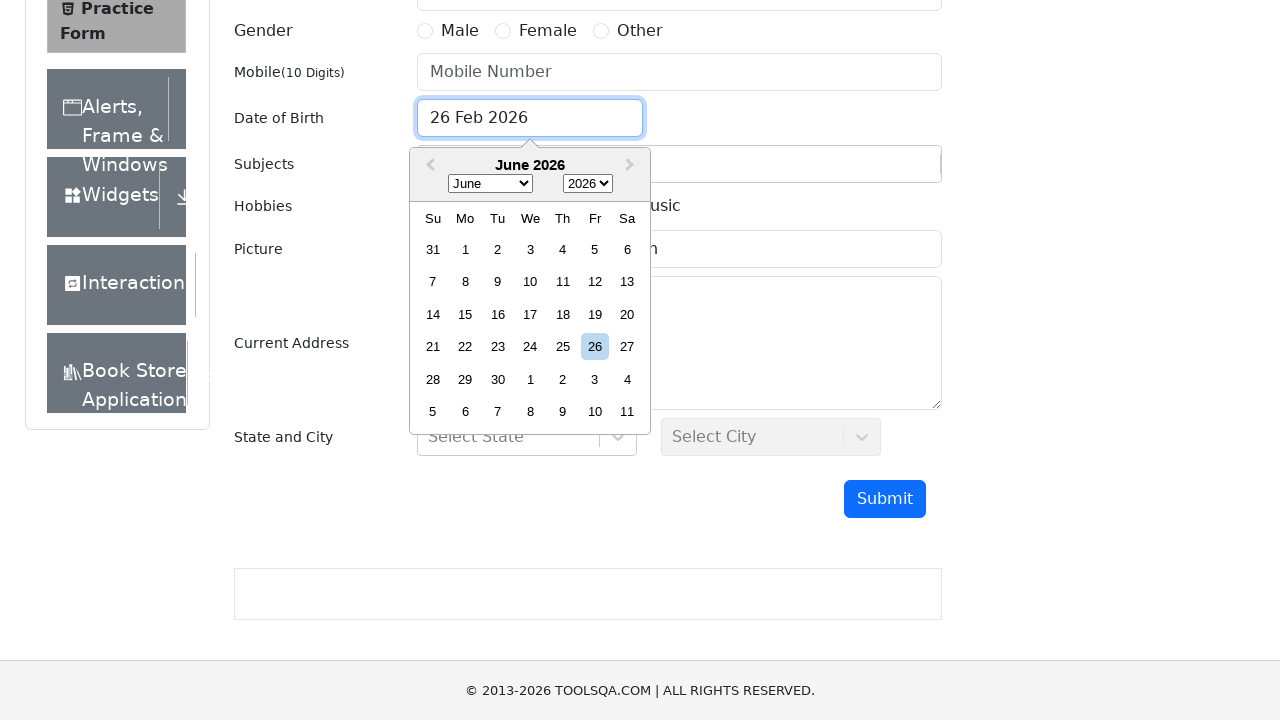

Selected 2015 from year dropdown on xpath=//select[@class='react-datepicker__year-select']
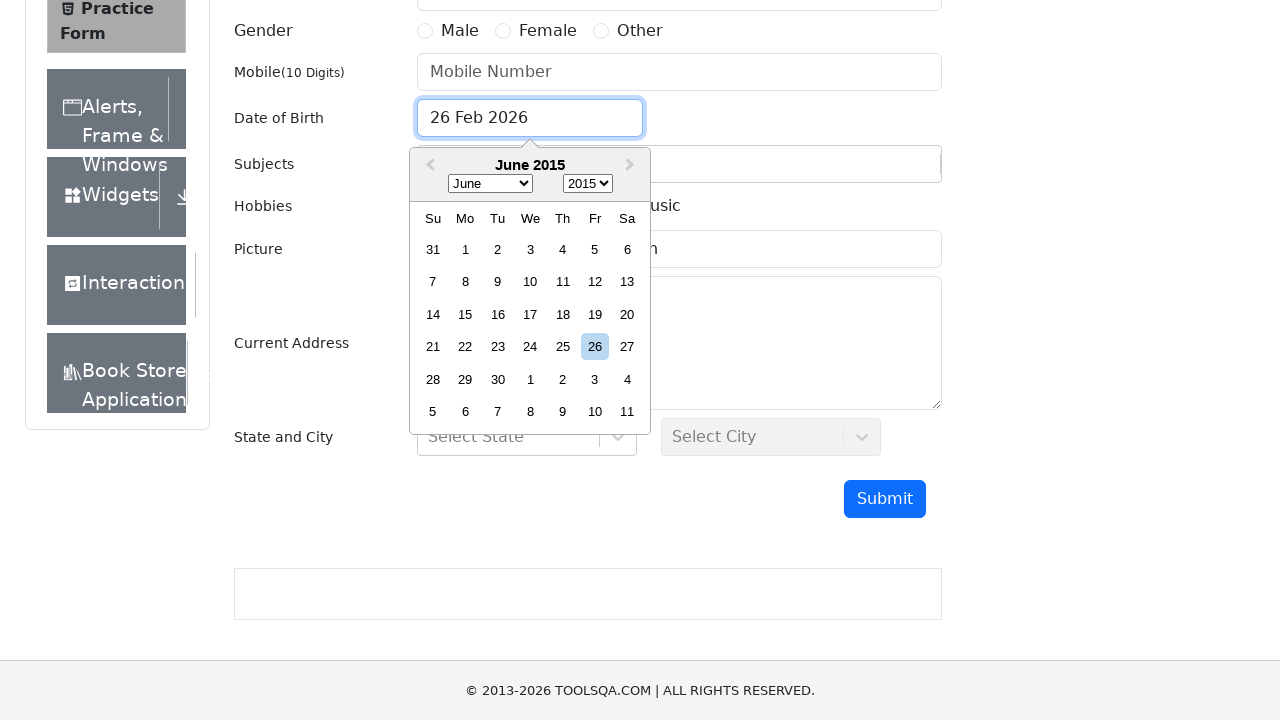

Clicked on June 8th, 2015 in the date picker at (465, 282) on xpath=//div[@class='react-datepicker__week']//div >> nth=8
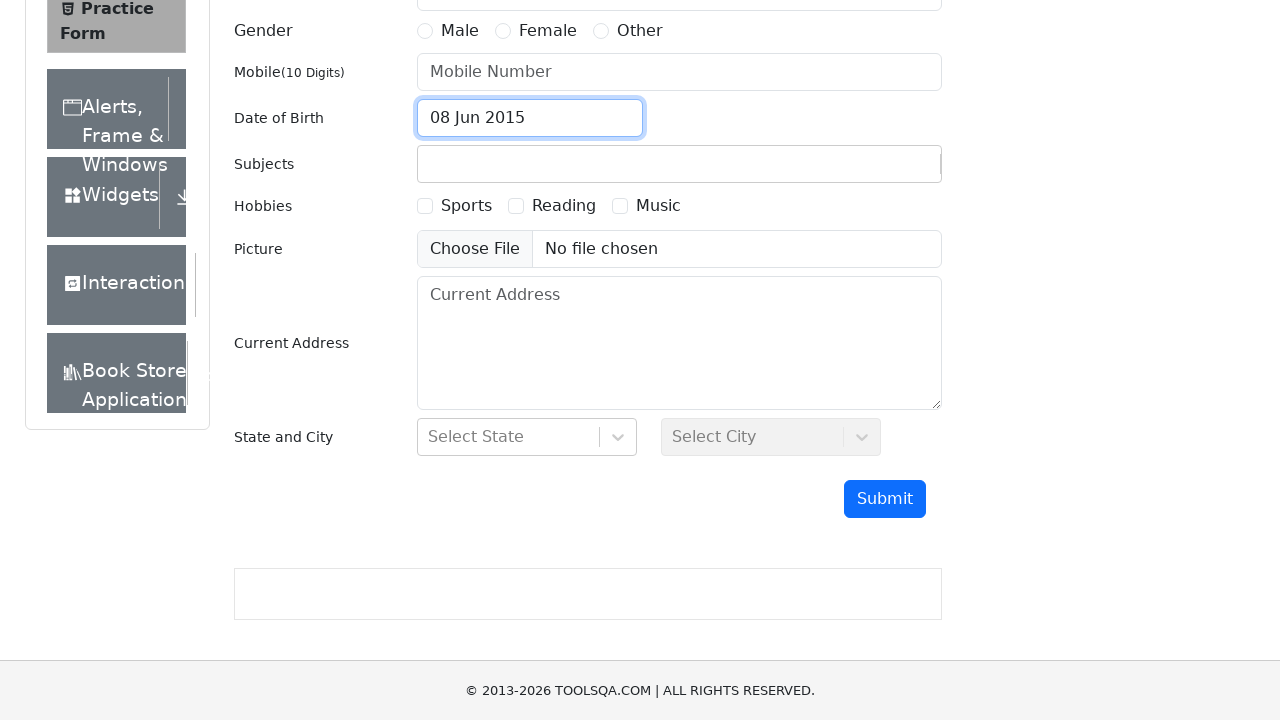

Retrieved selected date value: 08 Jun 2015
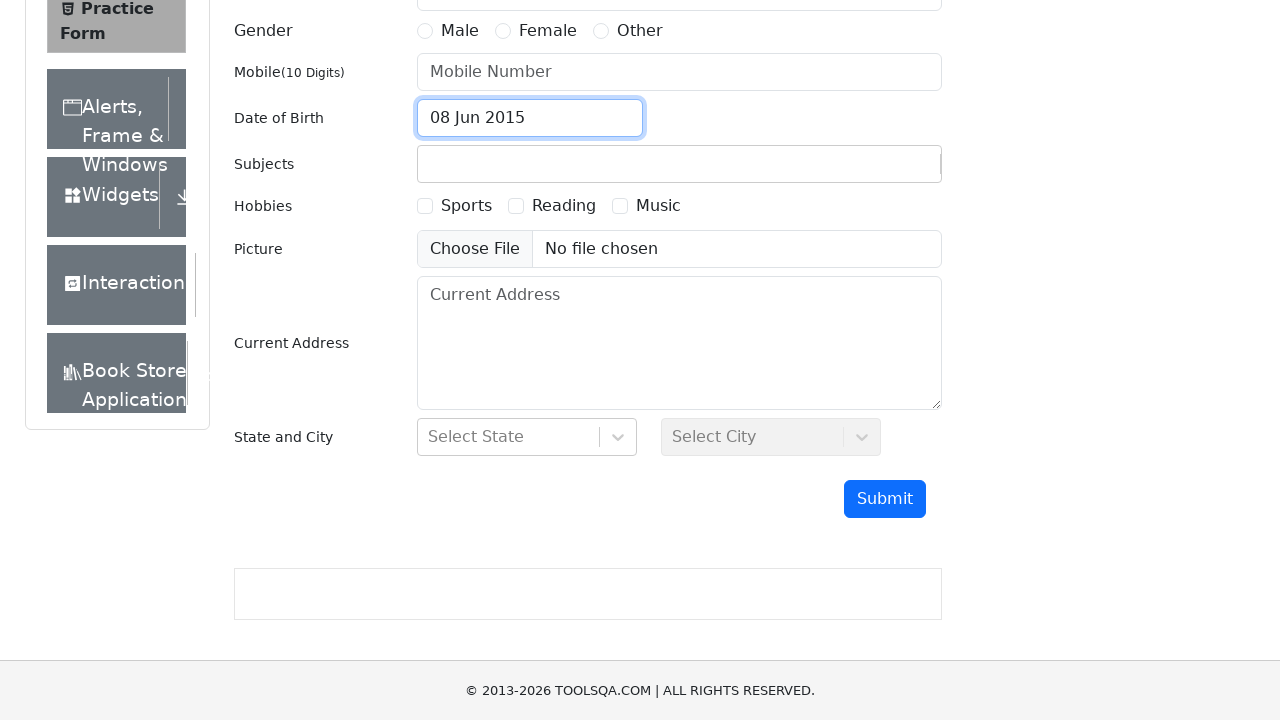

Printed selected date: 08 Jun 2015
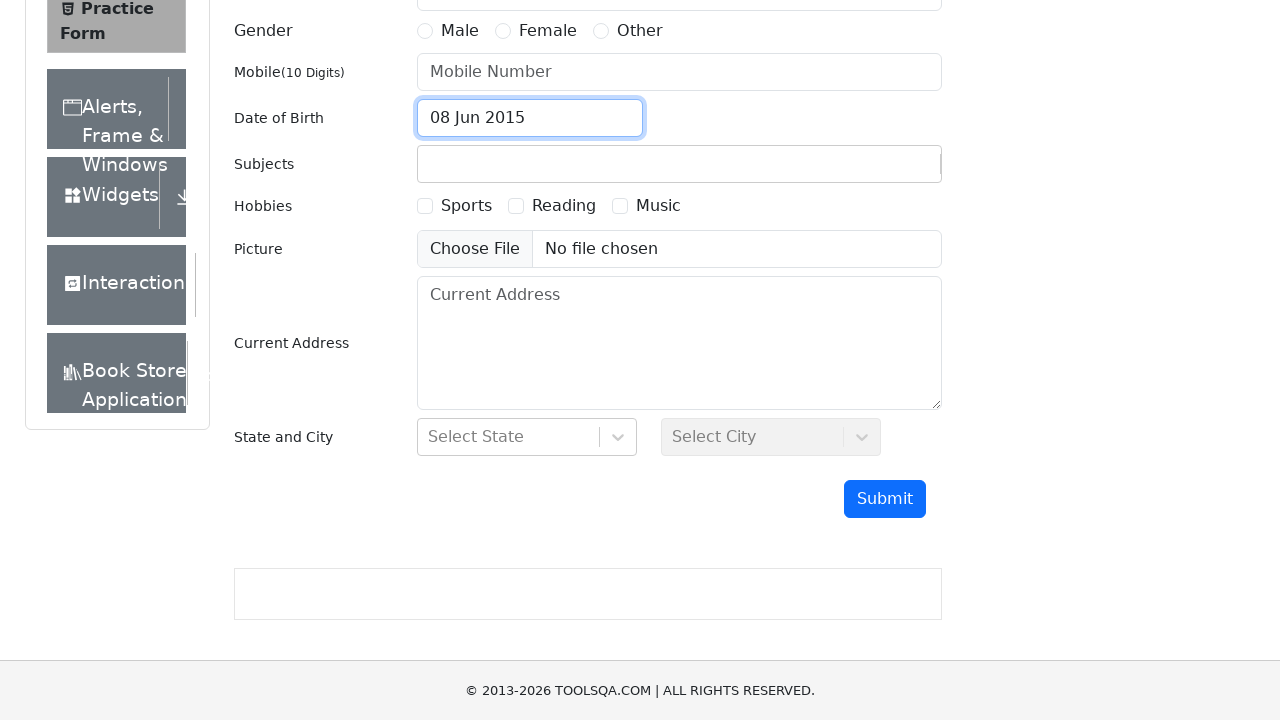

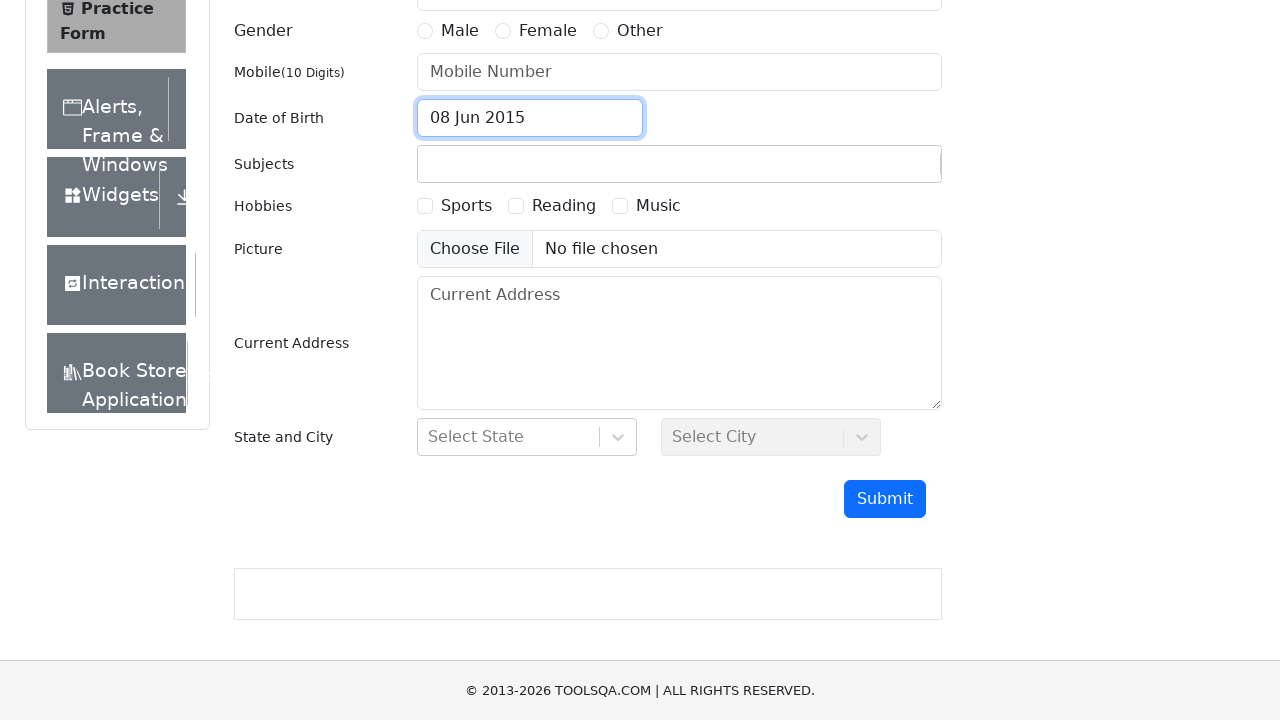